Tests JavaScript prompt alert functionality by clicking the prompt button, entering text into the alert, and accepting it

Starting URL: https://the-internet.herokuapp.com/javascript_alerts

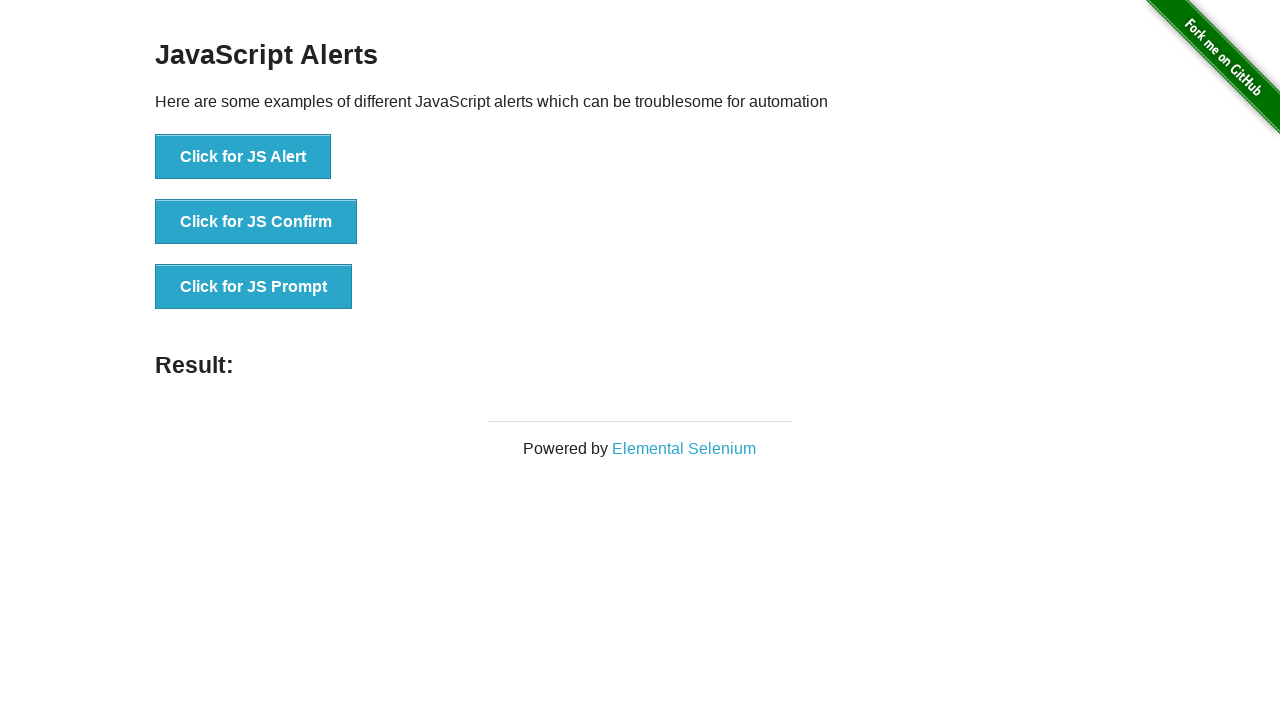

Clicked button to trigger JS prompt at (254, 287) on xpath=//button[text()='Click for JS Prompt']
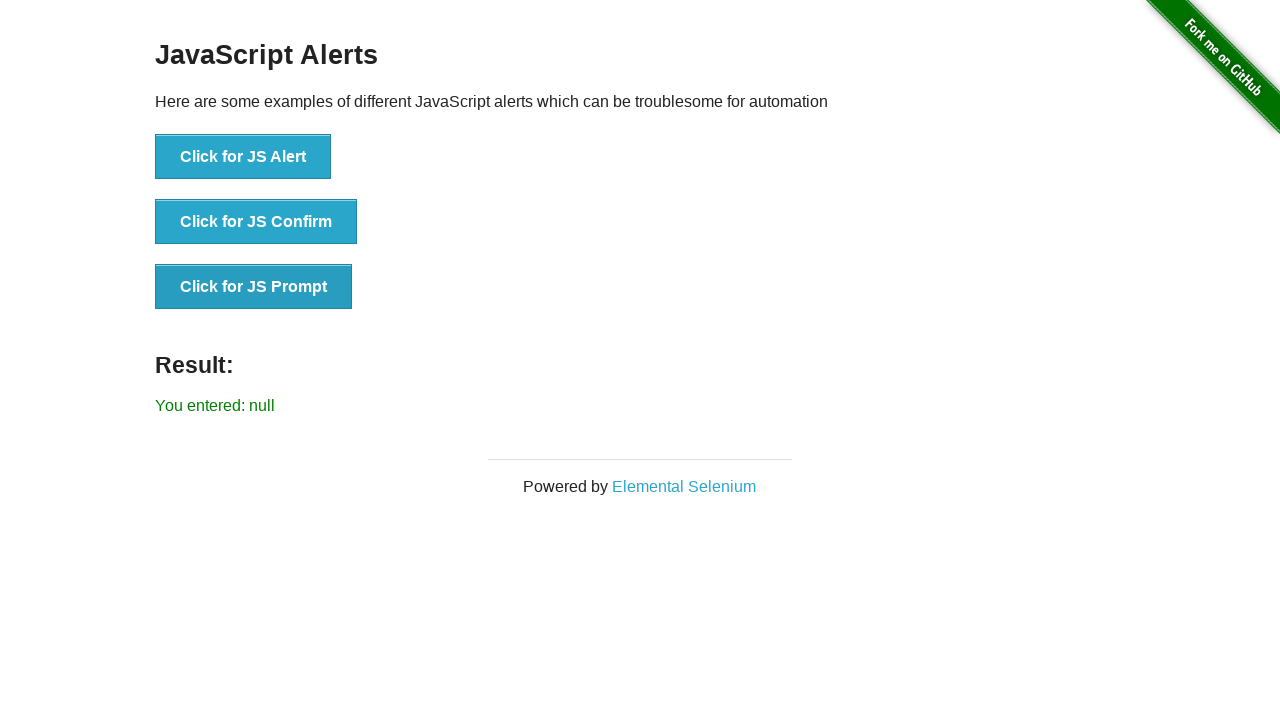

Set up dialog handler to accept prompt with 'Test input text'
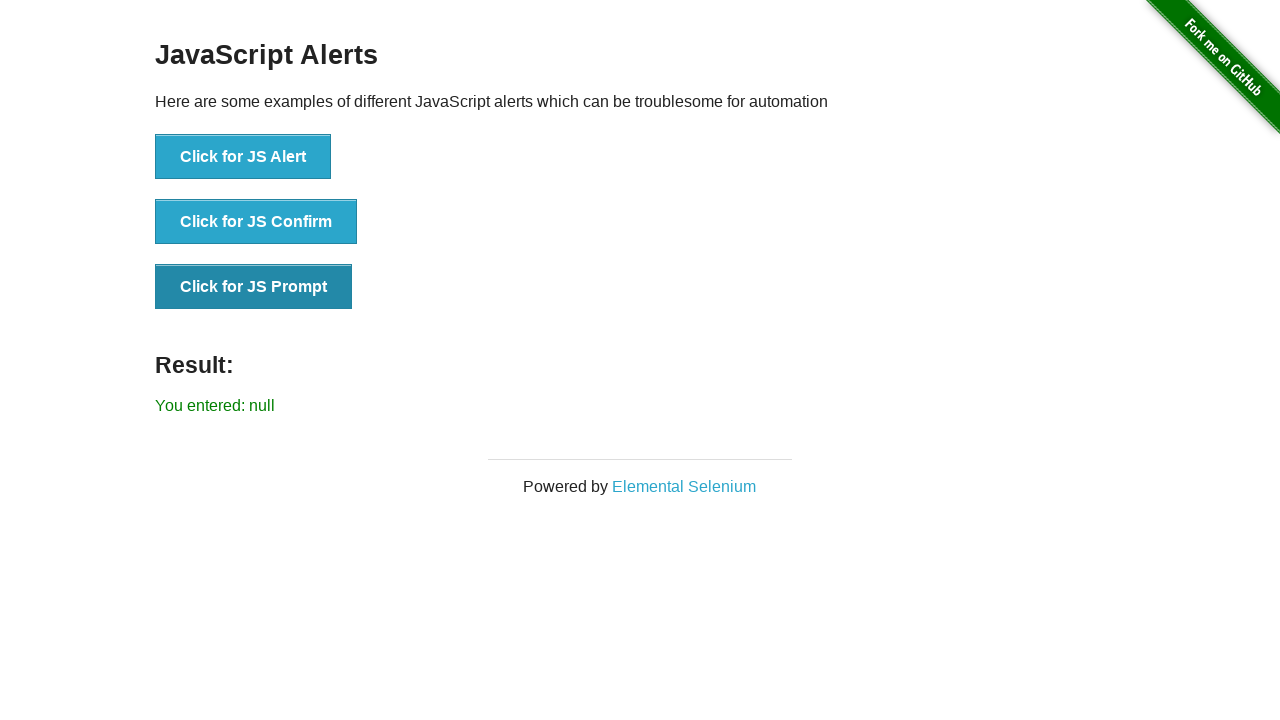

Clicked prompt button again with handler active at (254, 287) on xpath=//button[text()='Click for JS Prompt']
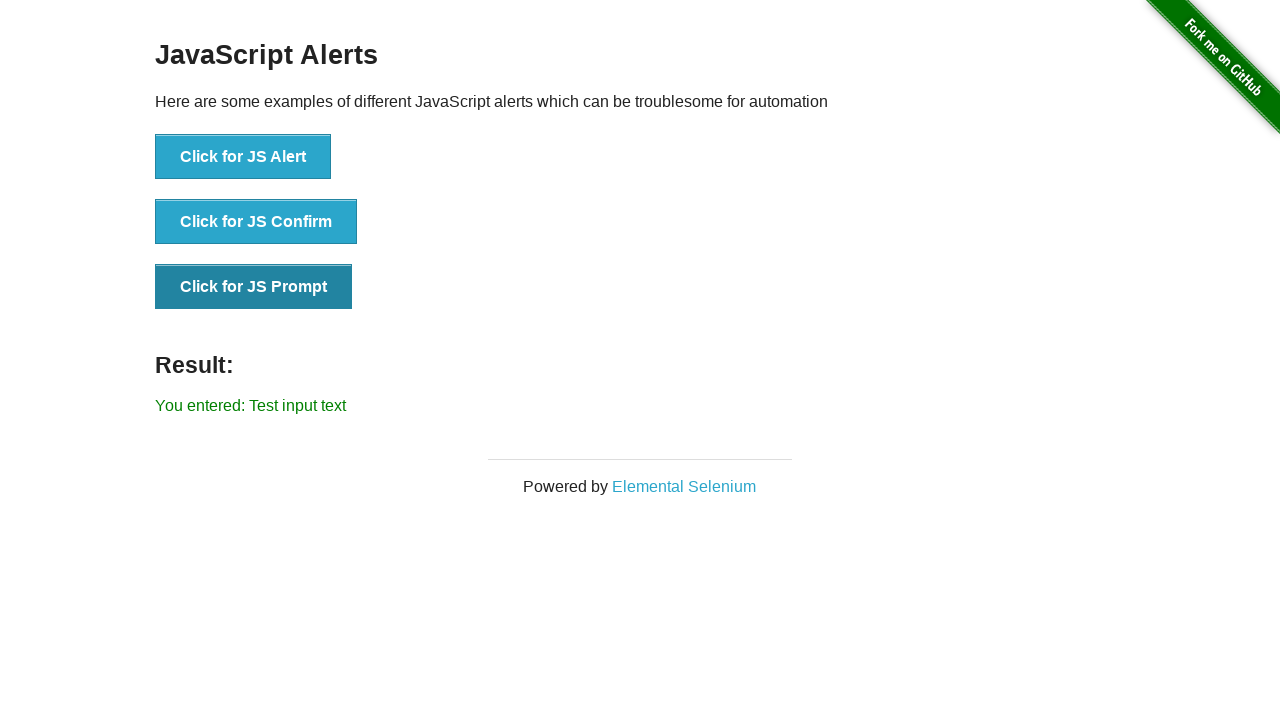

Waited for result to be displayed
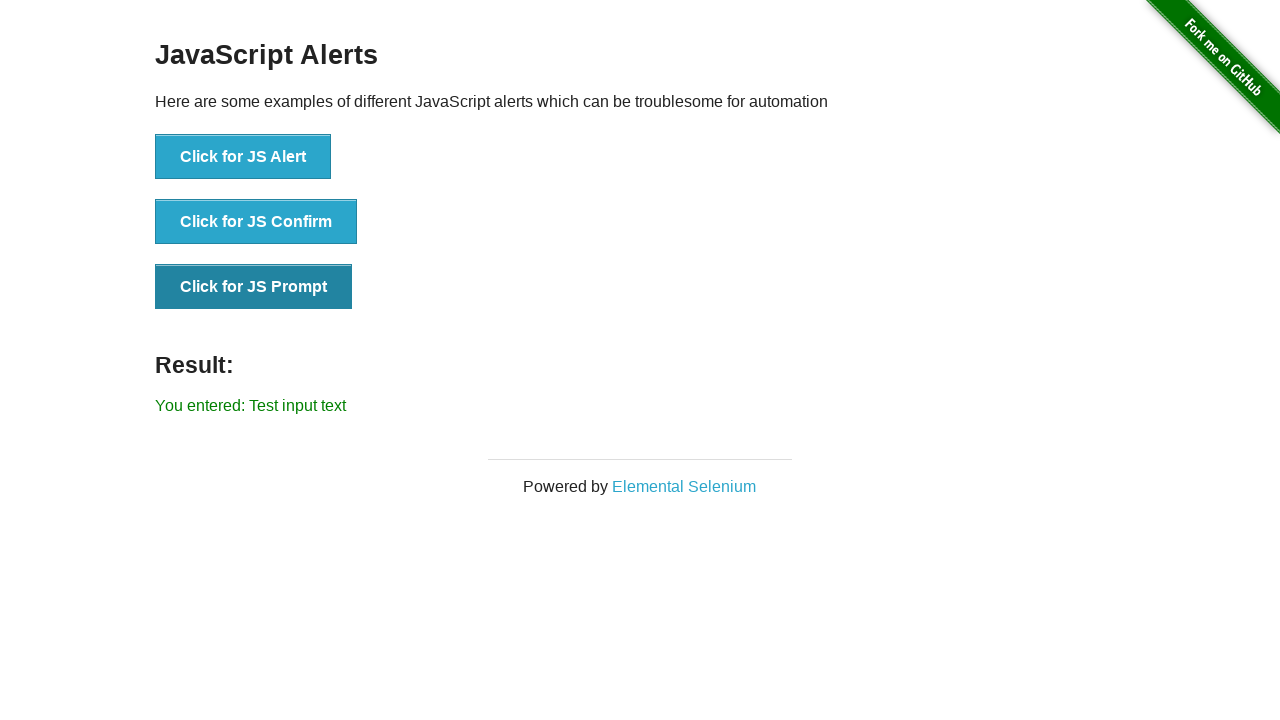

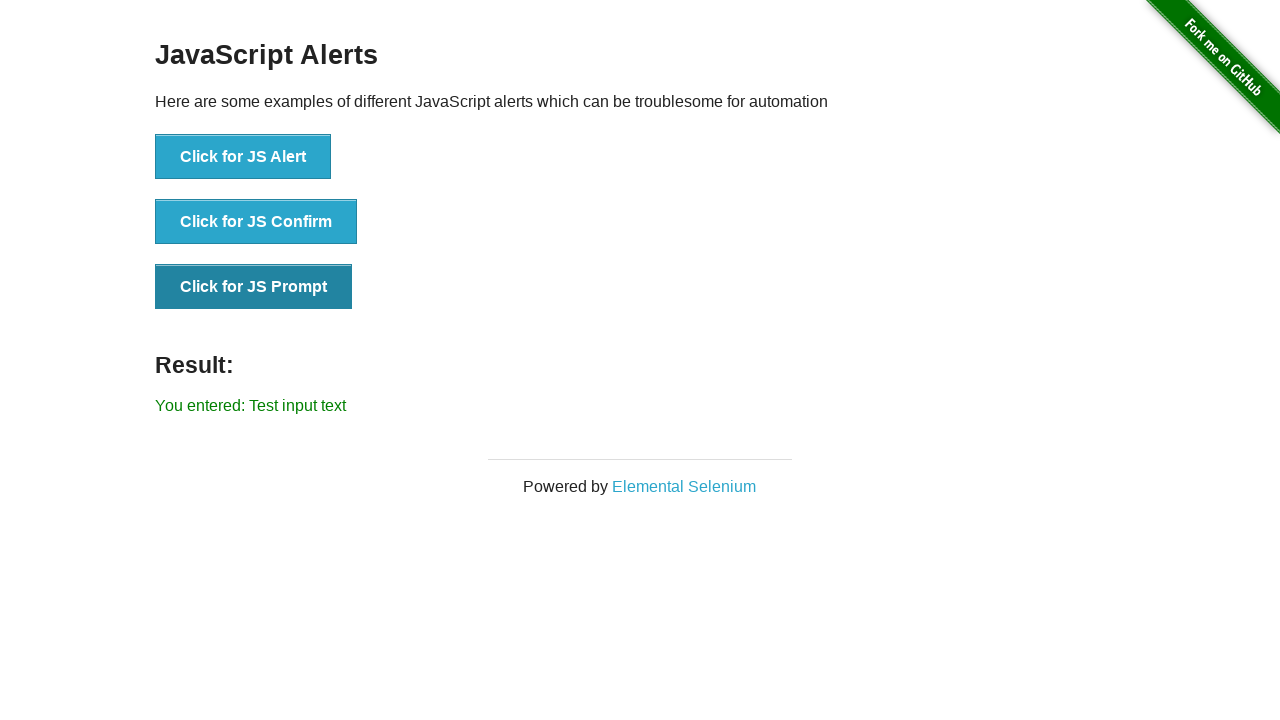